Tests navigation to status code 301 page

Starting URL: https://the-internet.herokuapp.com/

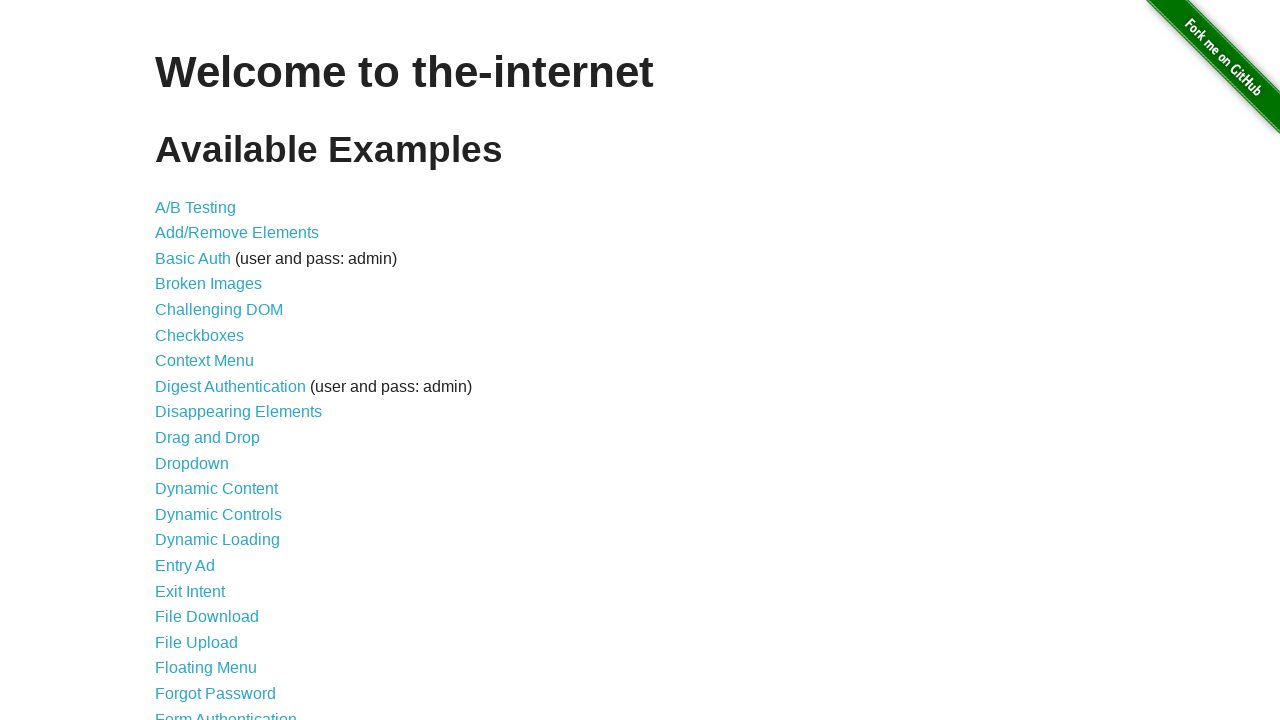

Clicked on status codes link at (203, 600) on xpath=//a[@href='/status_codes']
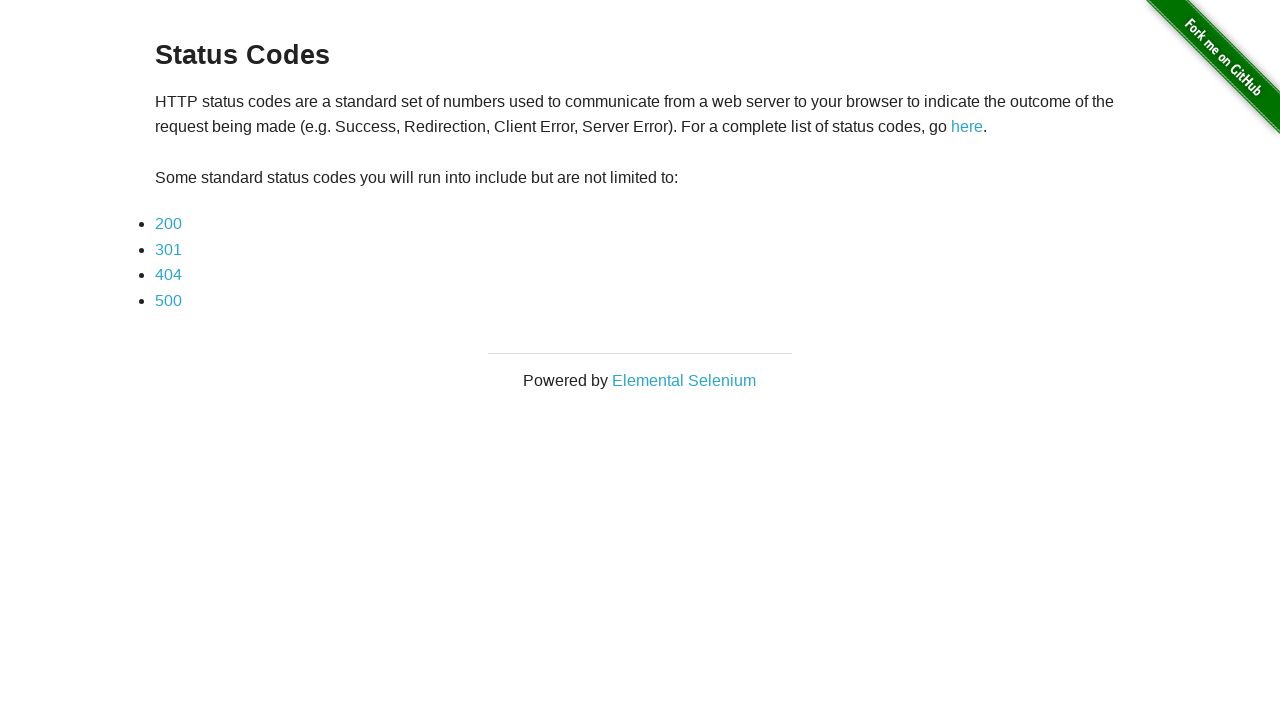

Clicked on 301 status code link at (168, 249) on xpath=//a[@href='status_codes/301']
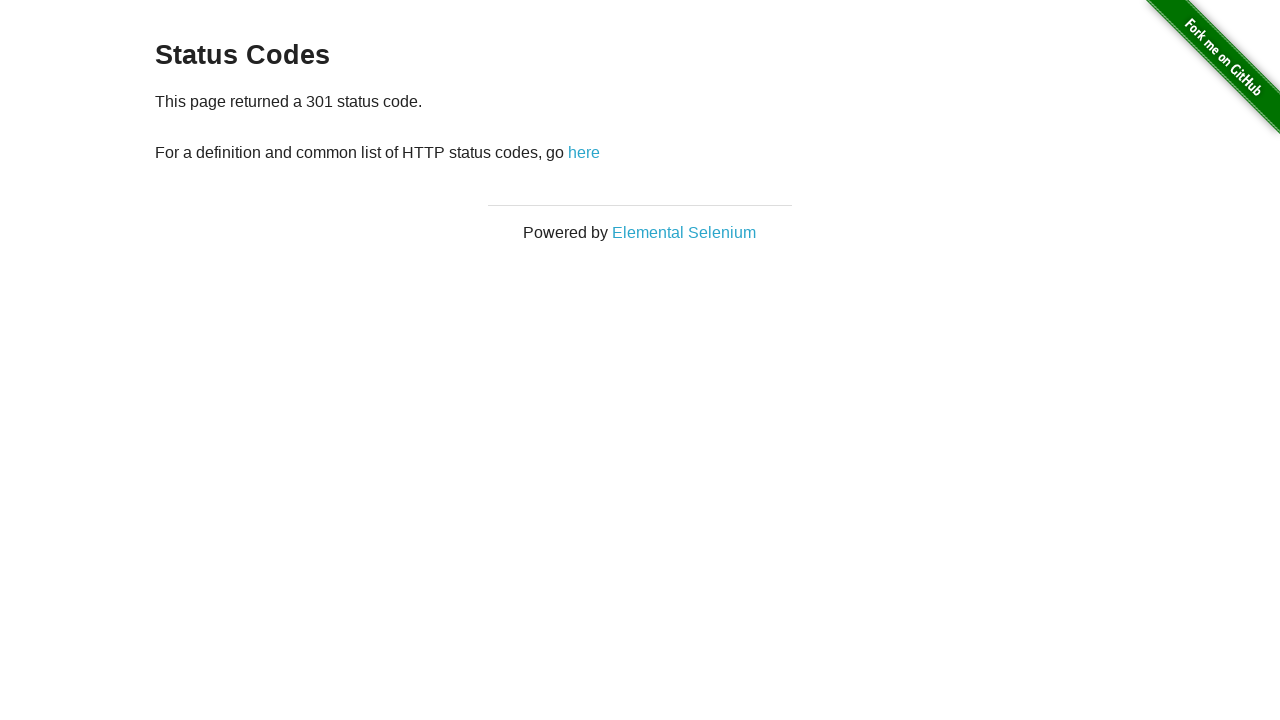

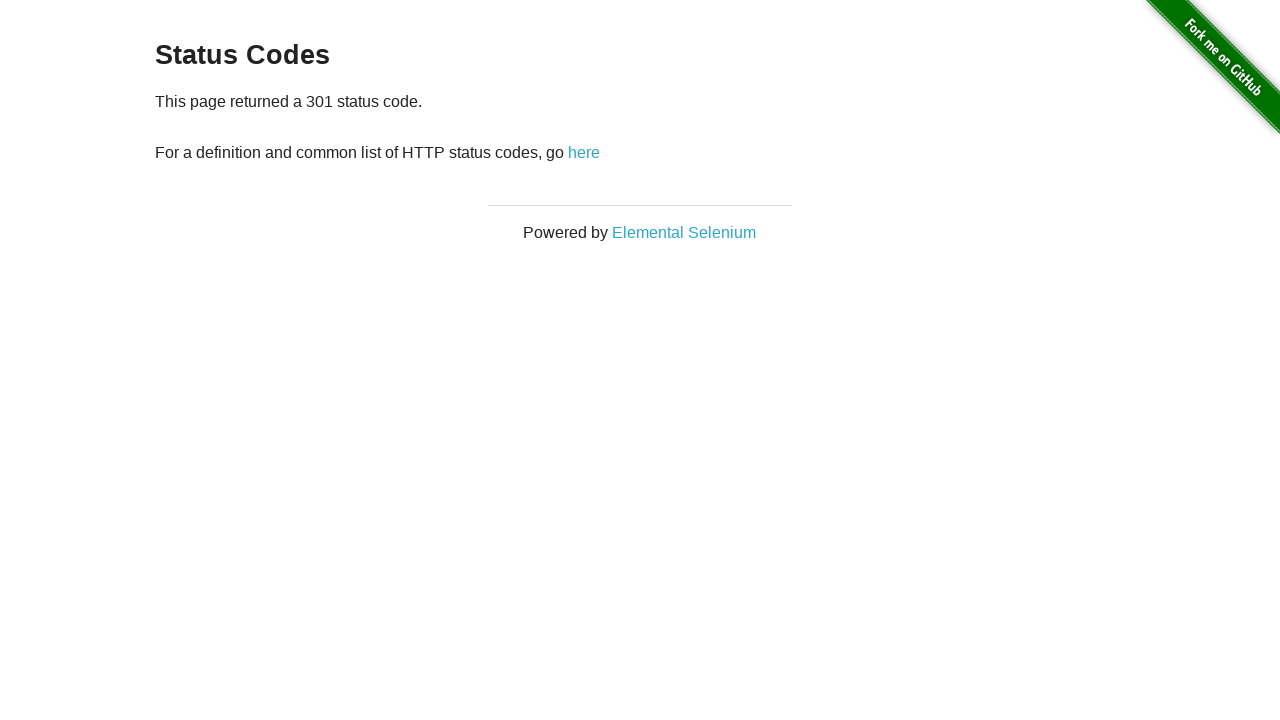